Tests right-click context menu functionality by right-clicking a button, selecting "Copy" from the context menu, and accepting the resulting alert dialog

Starting URL: https://swisnl.github.io/jQuery-contextMenu/demo.html

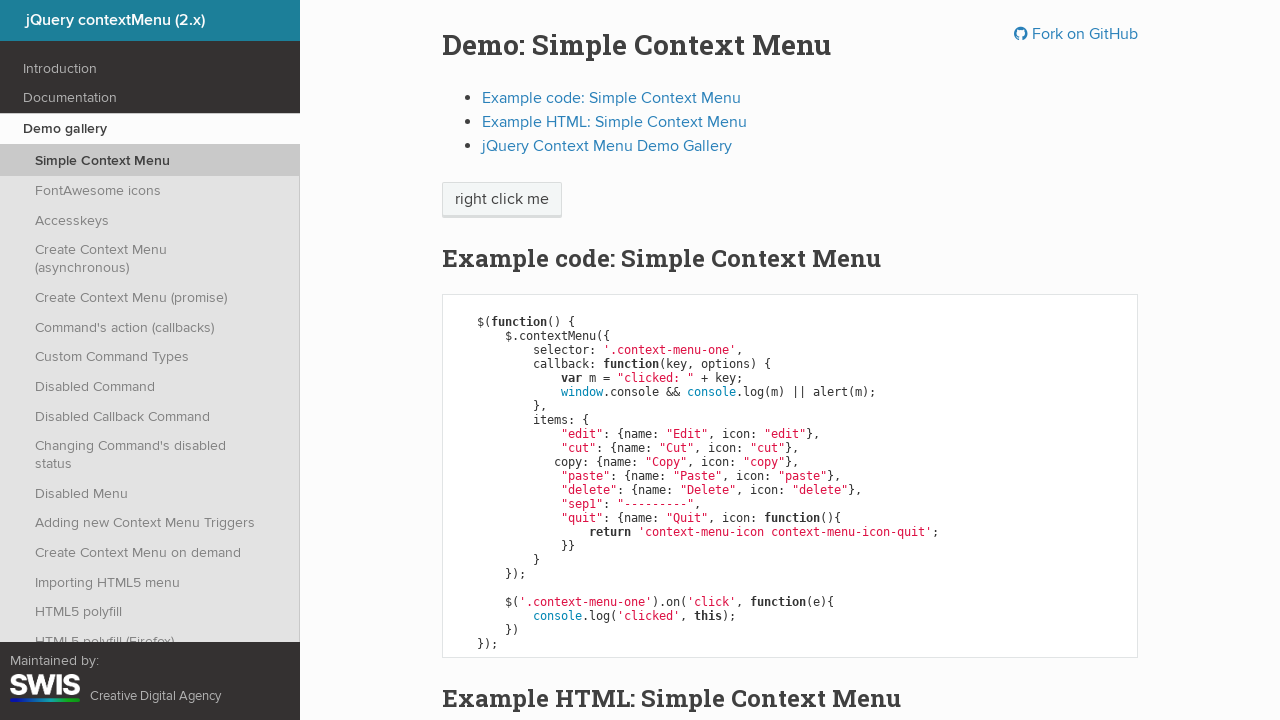

Right-clicked the context menu button at (502, 200) on span.context-menu-one.btn.btn-neutral
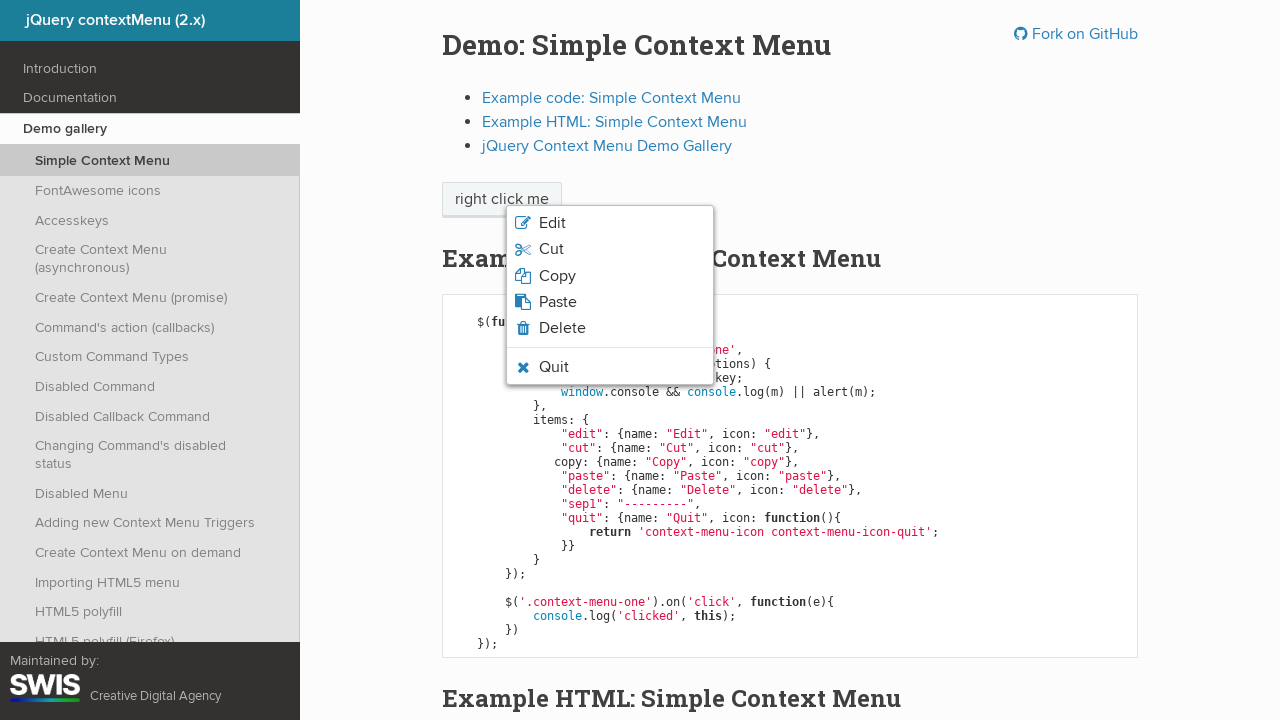

Clicked 'Copy' option from the context menu at (557, 276) on xpath=//span[normalize-space()='Copy']
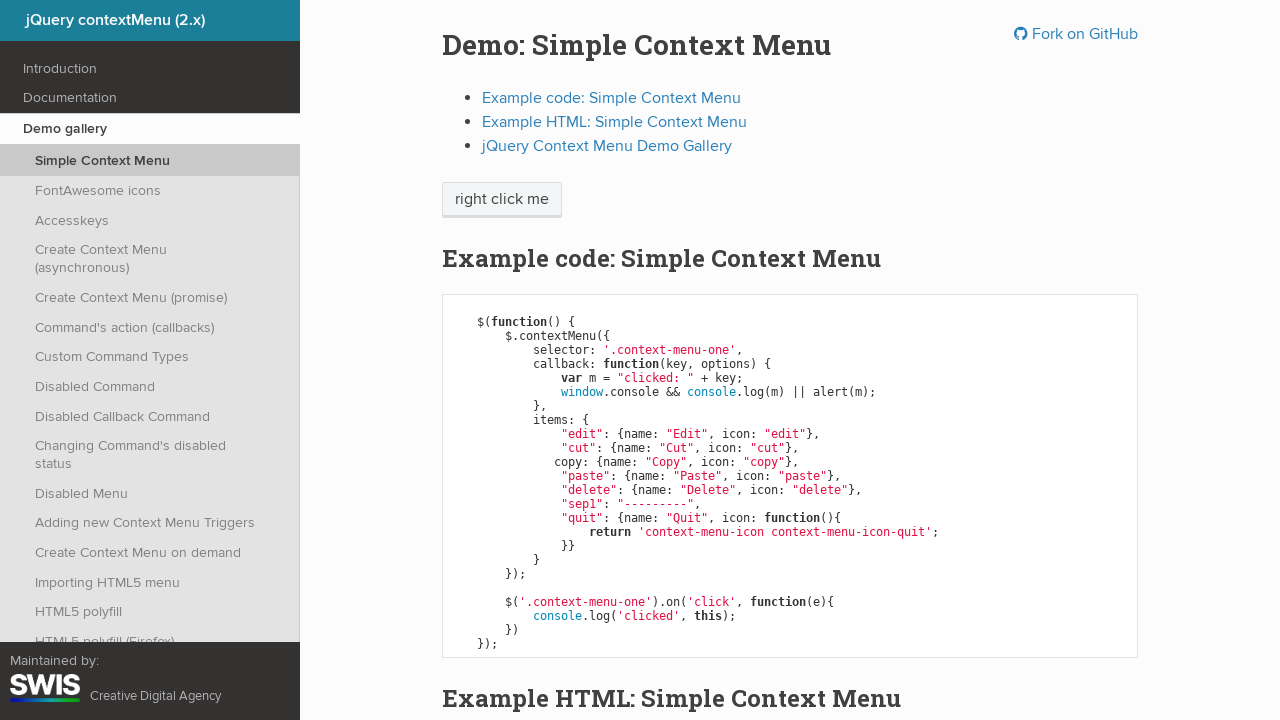

Set up dialog handler to accept alerts
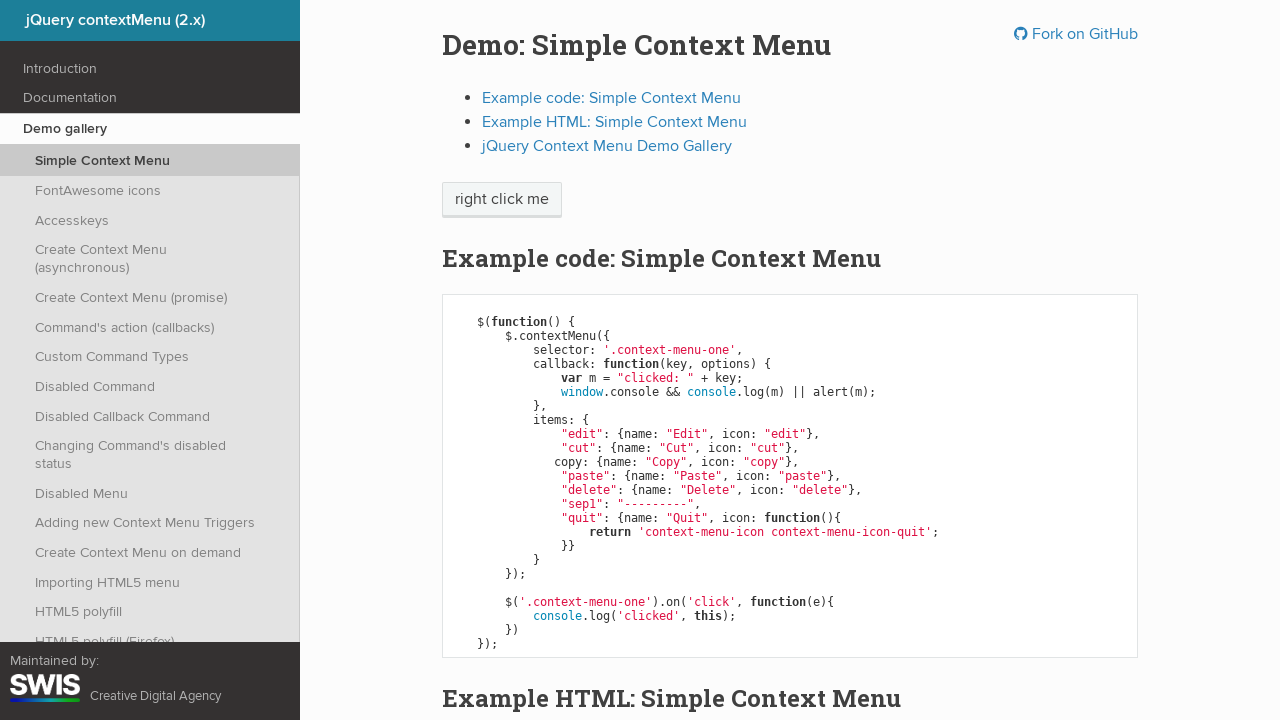

Waited for alert dialog to be handled
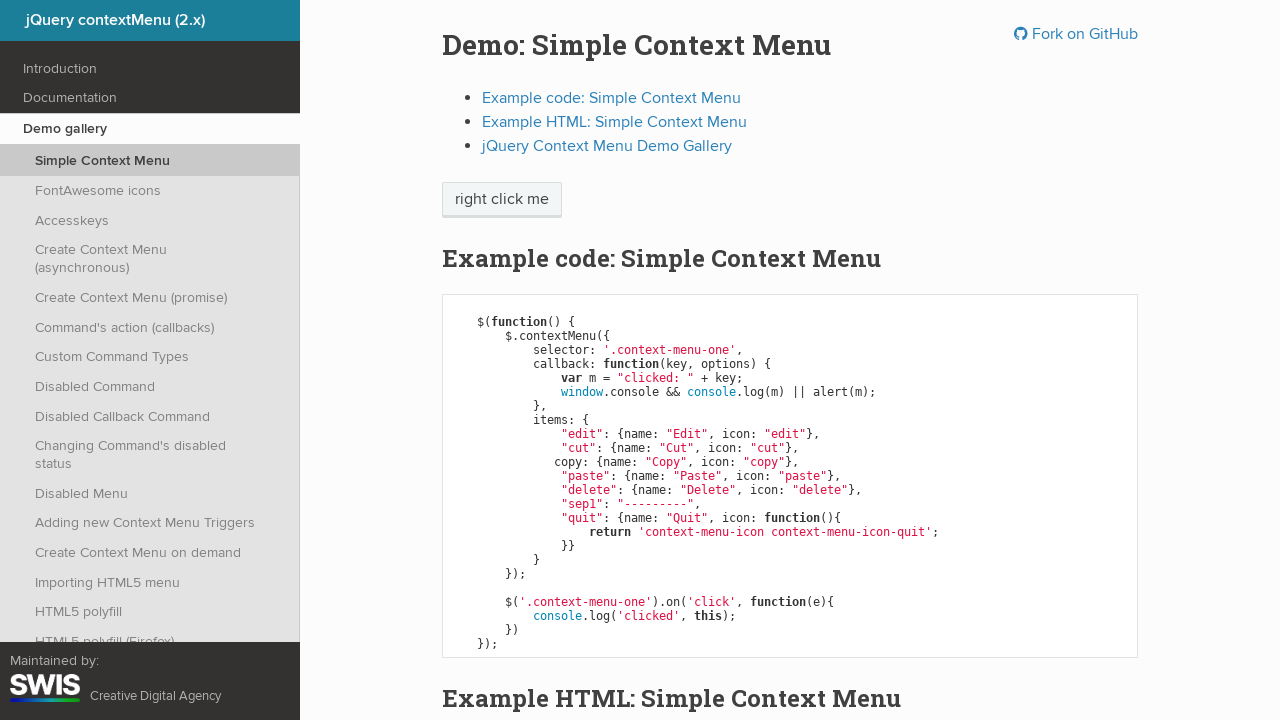

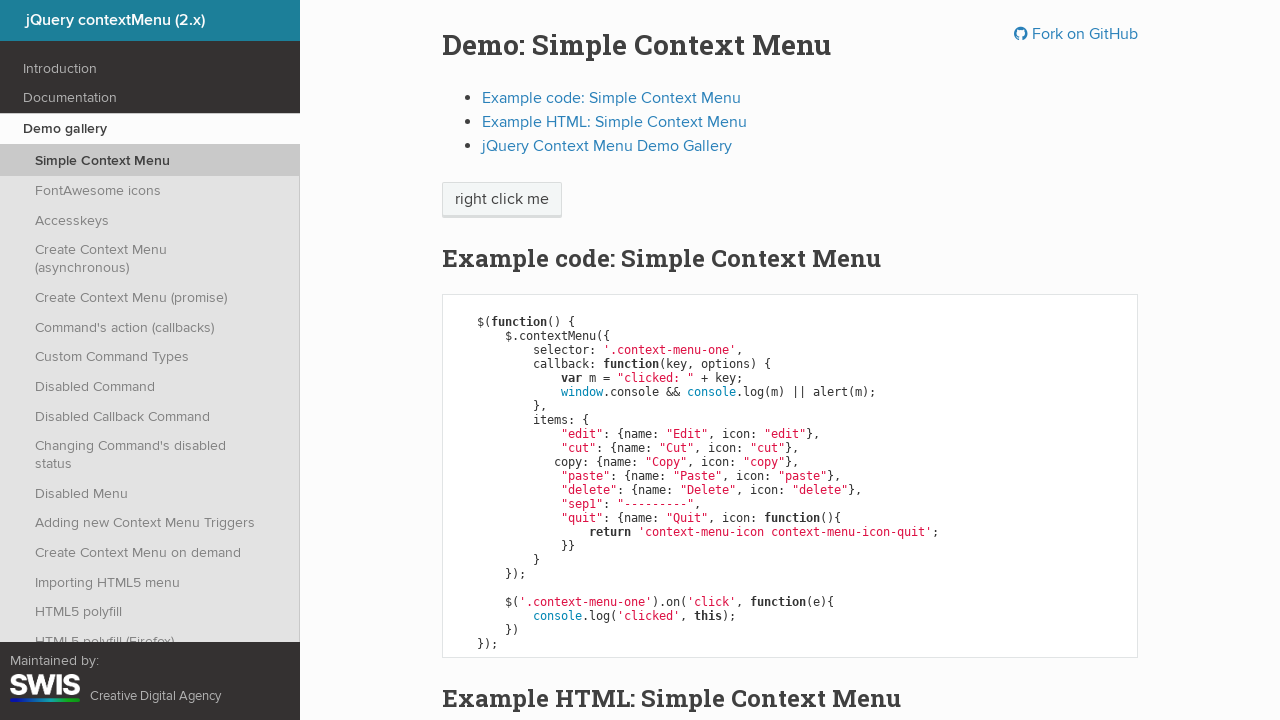